Tests a form submission on an Angular practice page by filling out name, email, password, gender, employment status, date of birth fields and verifying successful submission

Starting URL: https://rahulshettyacademy.com/angularpractice/

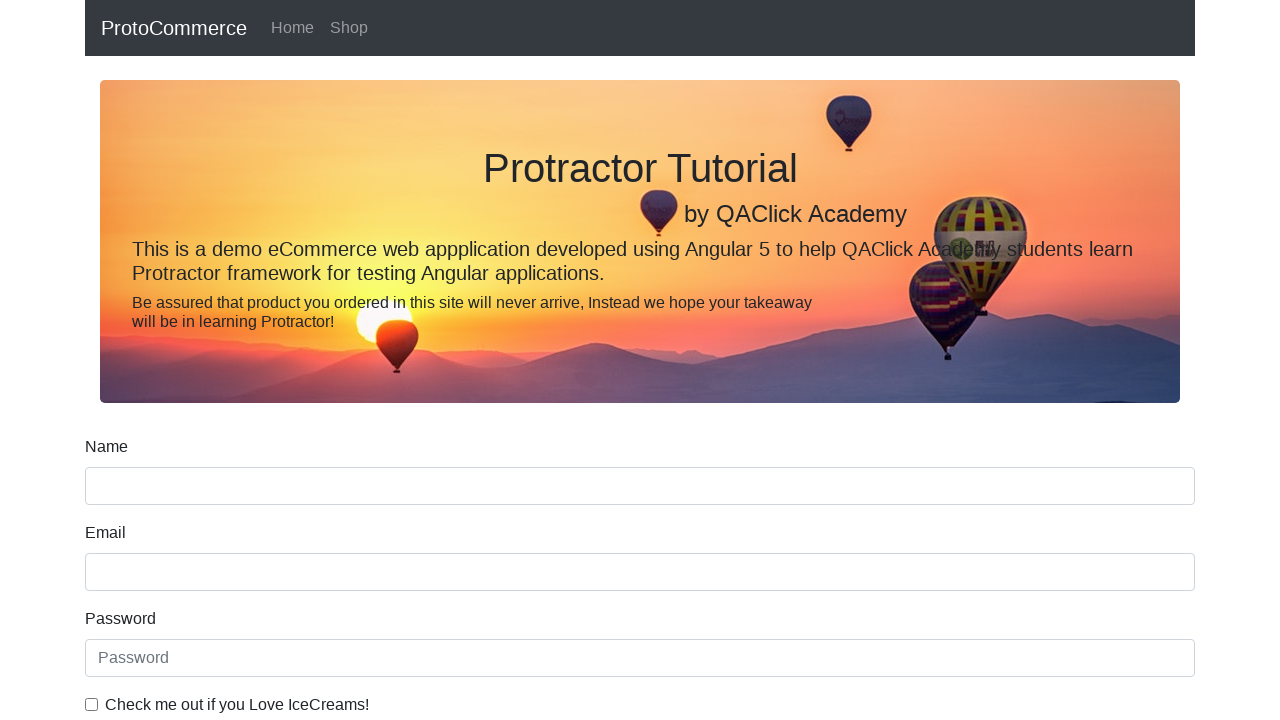

Filled name field with 'test' on //form/div[1]/input[@name='name']
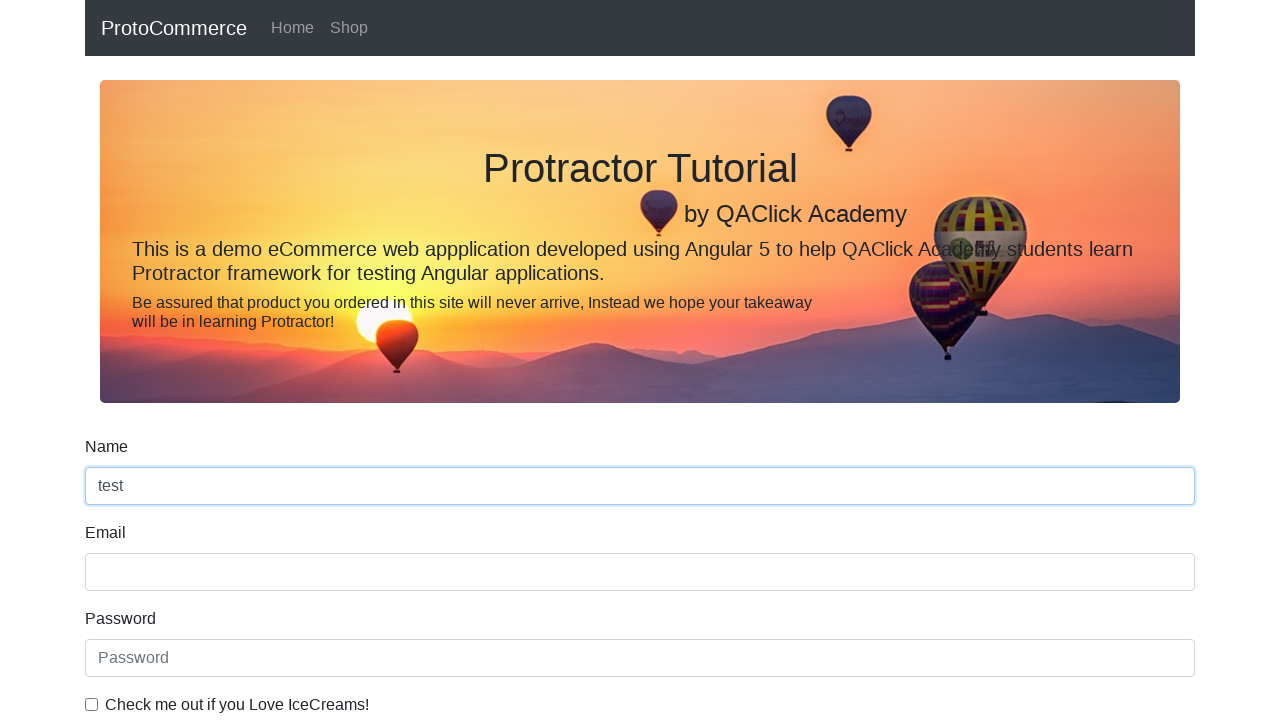

Filled email field with 'test@gmail.com' on input[name='email']
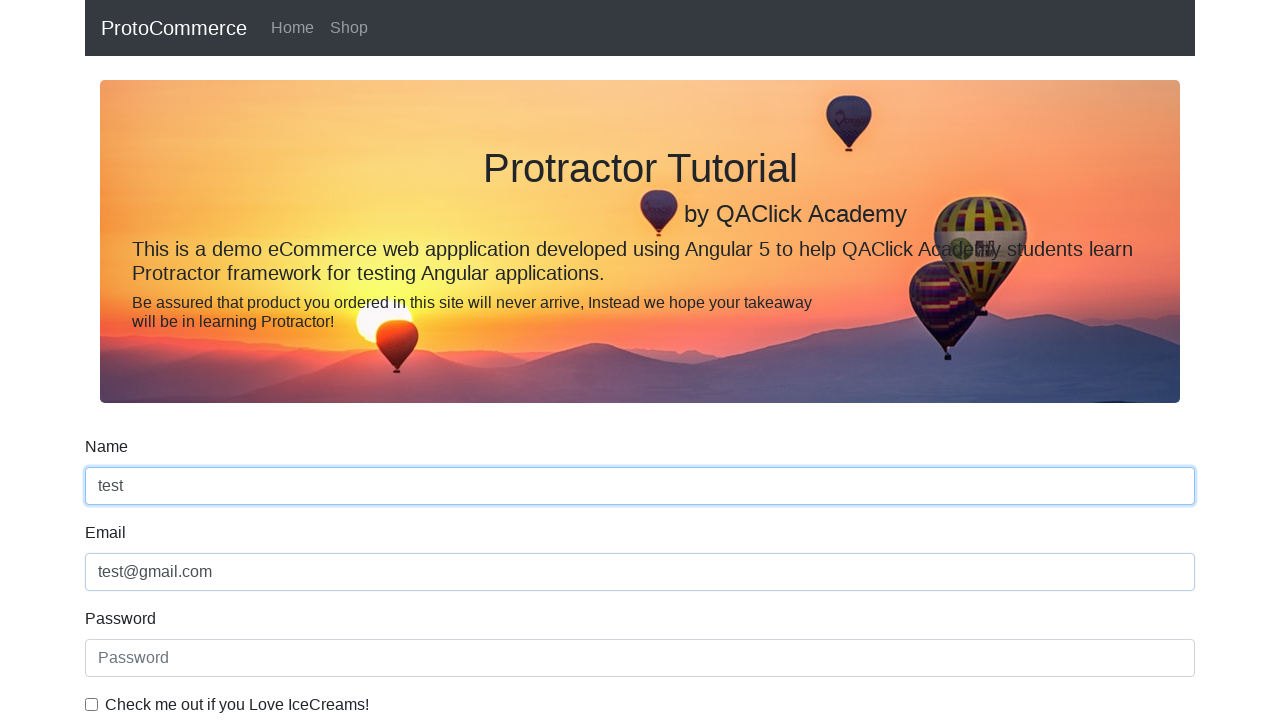

Filled password field with 'test1234' on #exampleInputPassword1
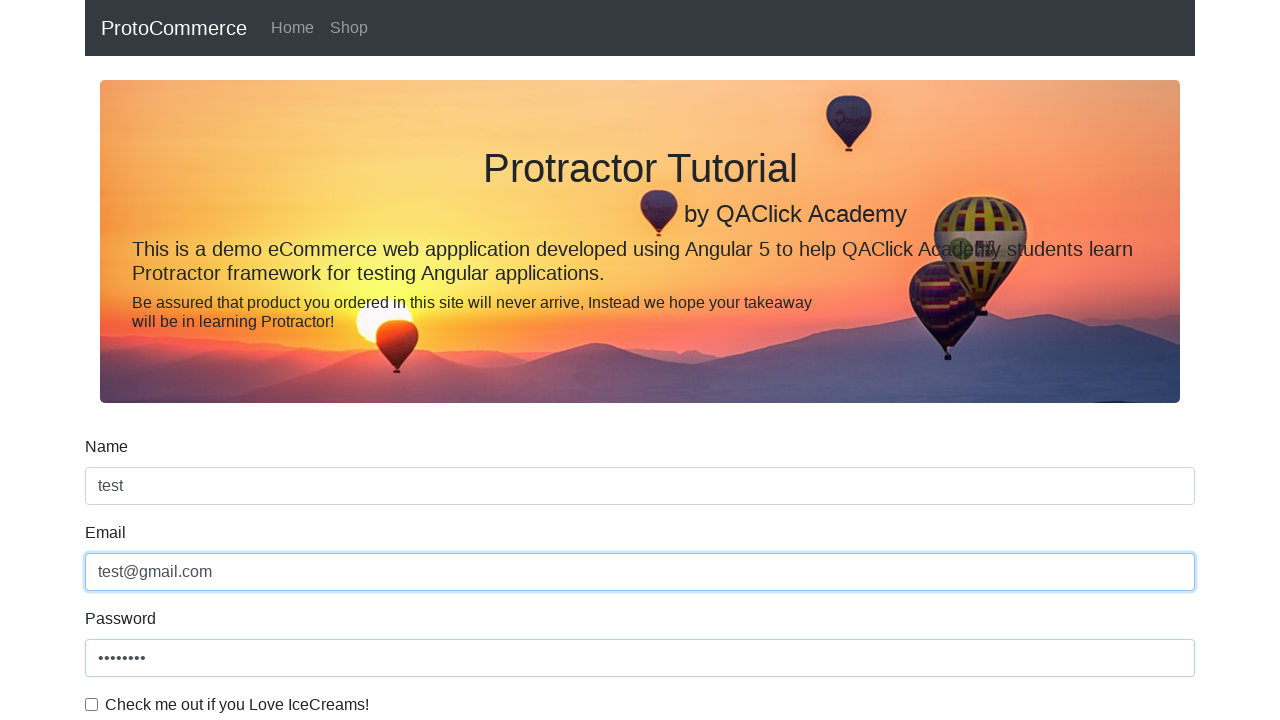

Checked the checkbox for terms and conditions at (92, 704) on #exampleCheck1
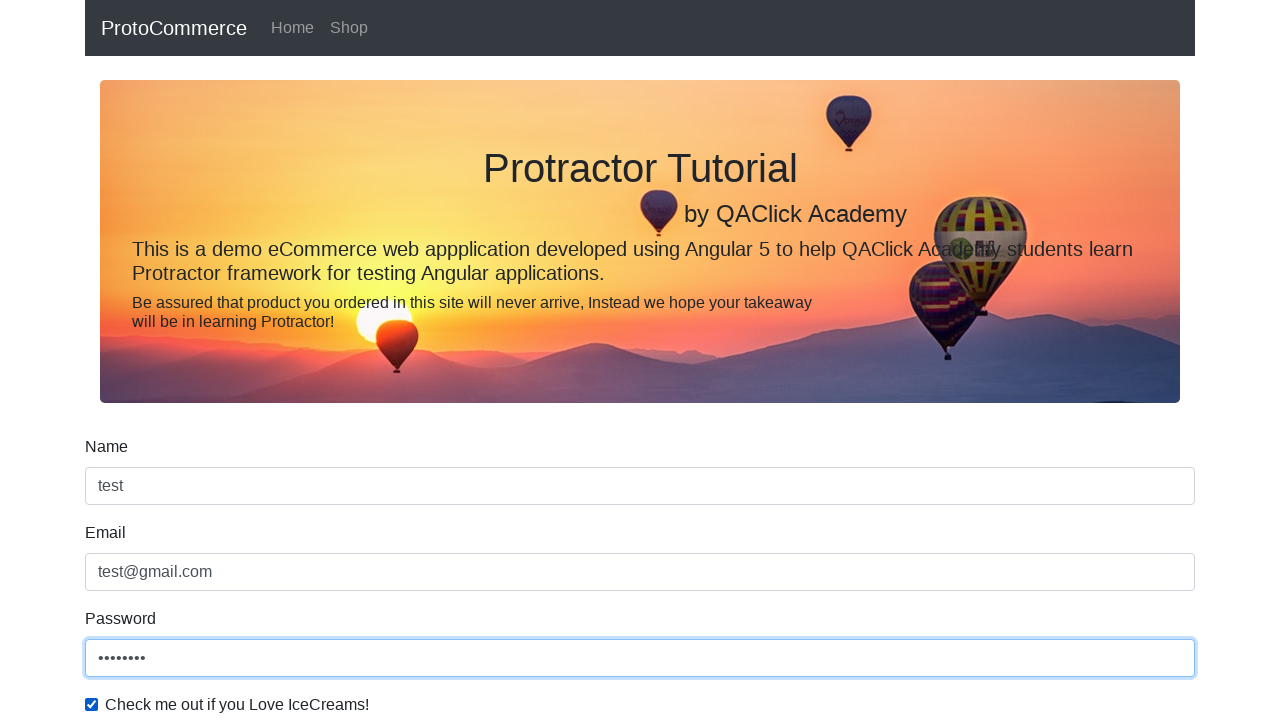

Selected 'Female' from gender dropdown on #exampleFormControlSelect1
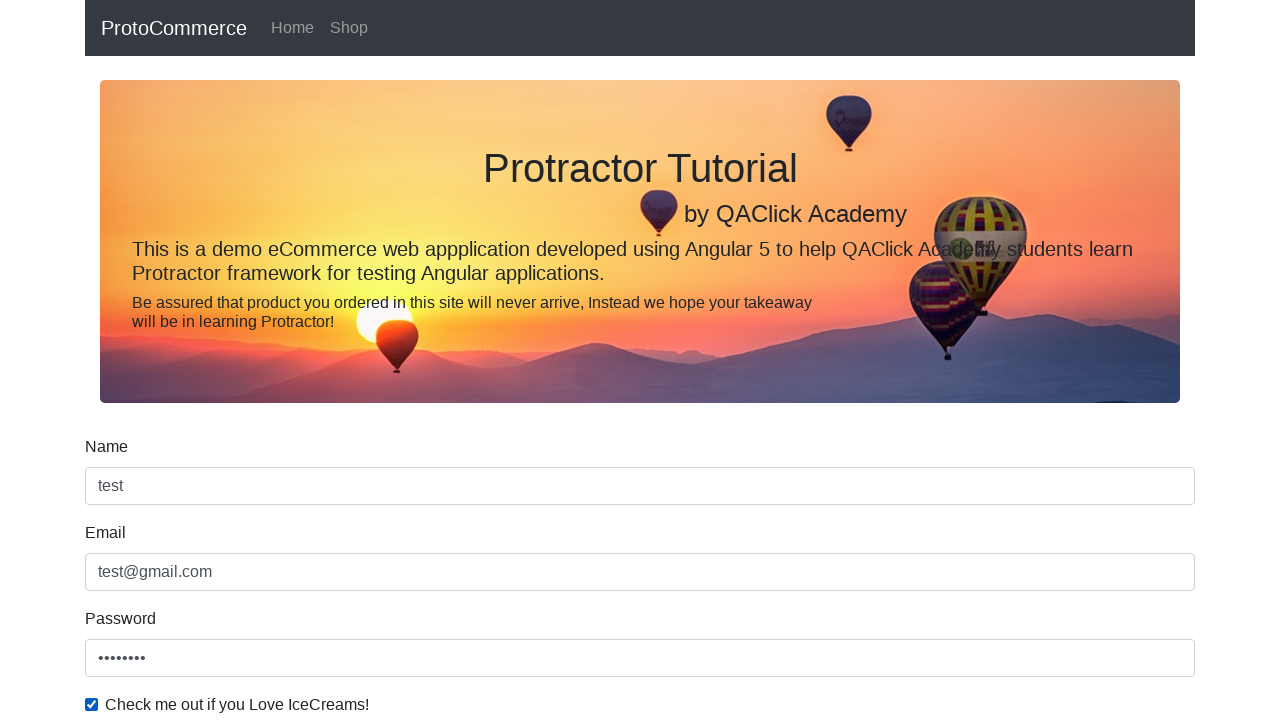

Selected employment status radio button at (238, 360) on #inlineRadio1
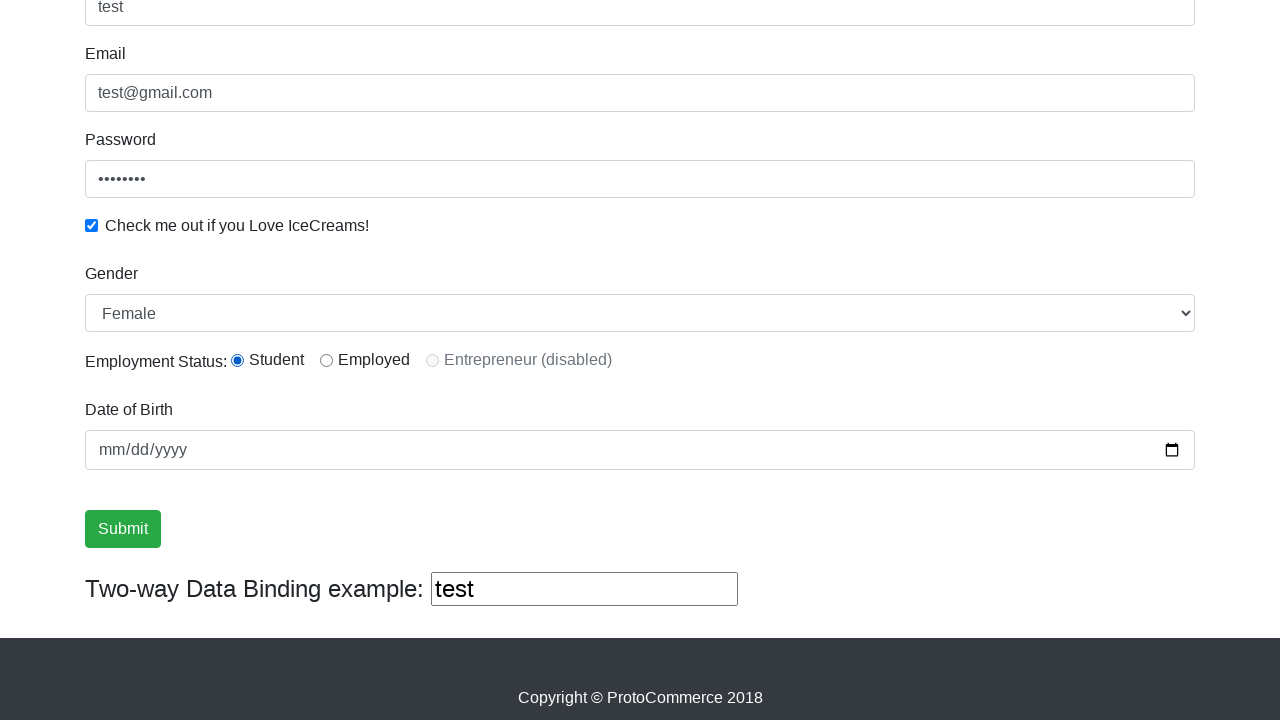

Filled date of birth field with '1988-02-02' on input[type='date']
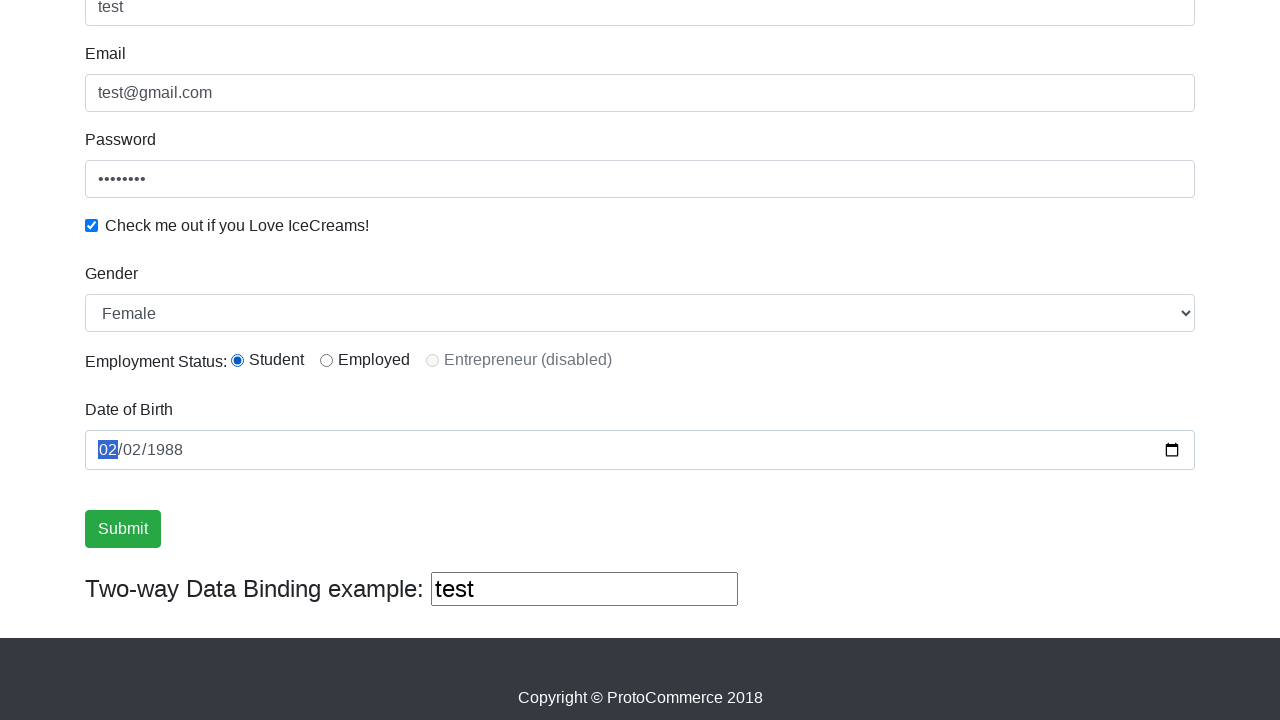

Clicked form submit button at (123, 529) on xpath=//input[@type='submit']
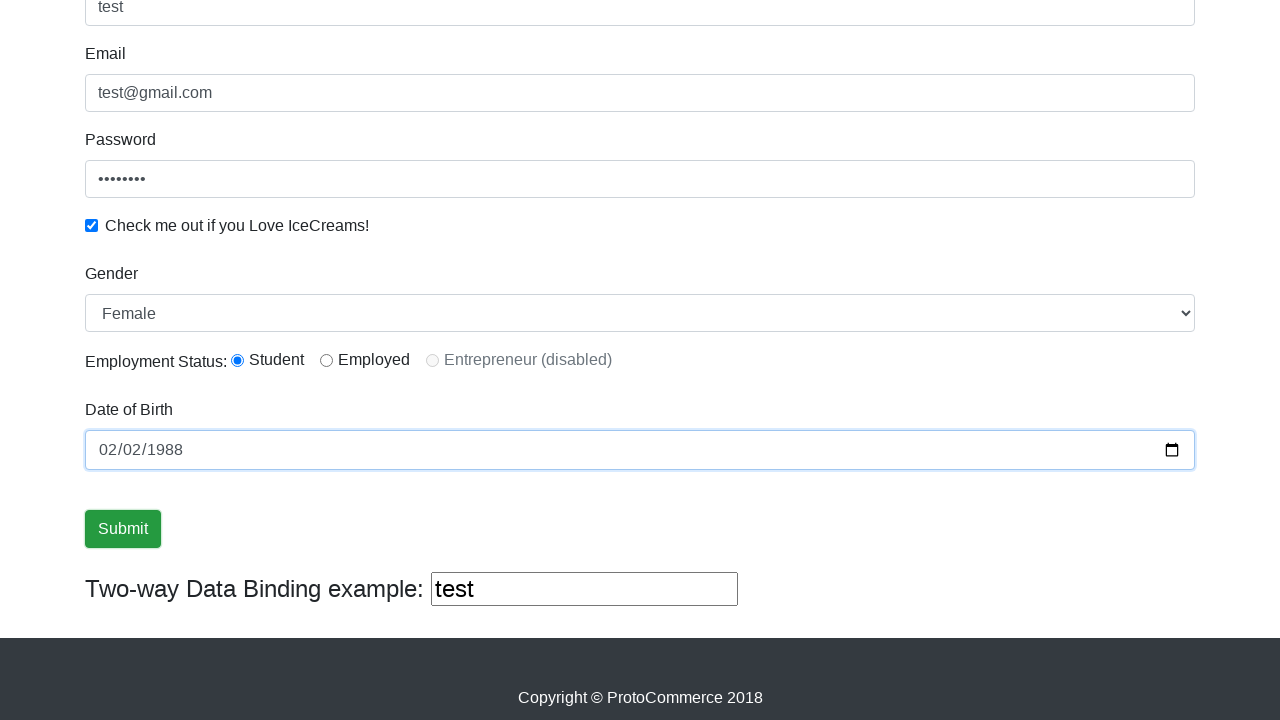

Success message appeared on the page
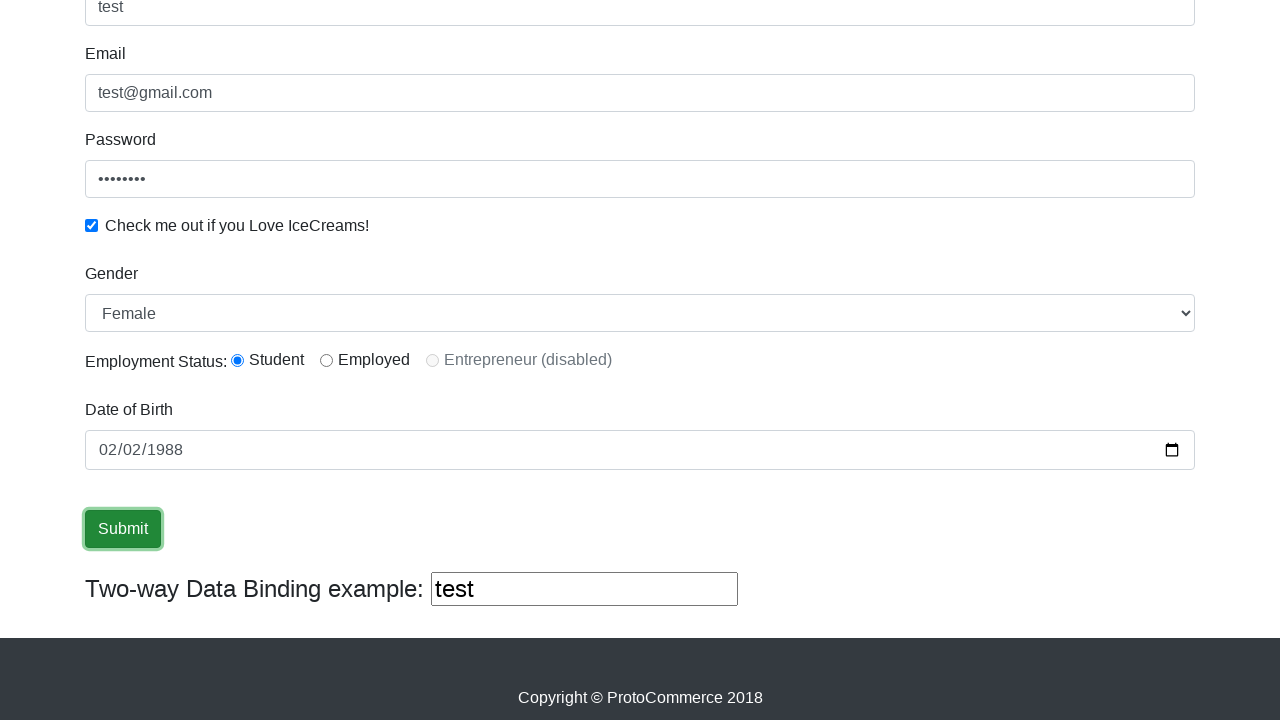

Verified success message text equals 'Success!'
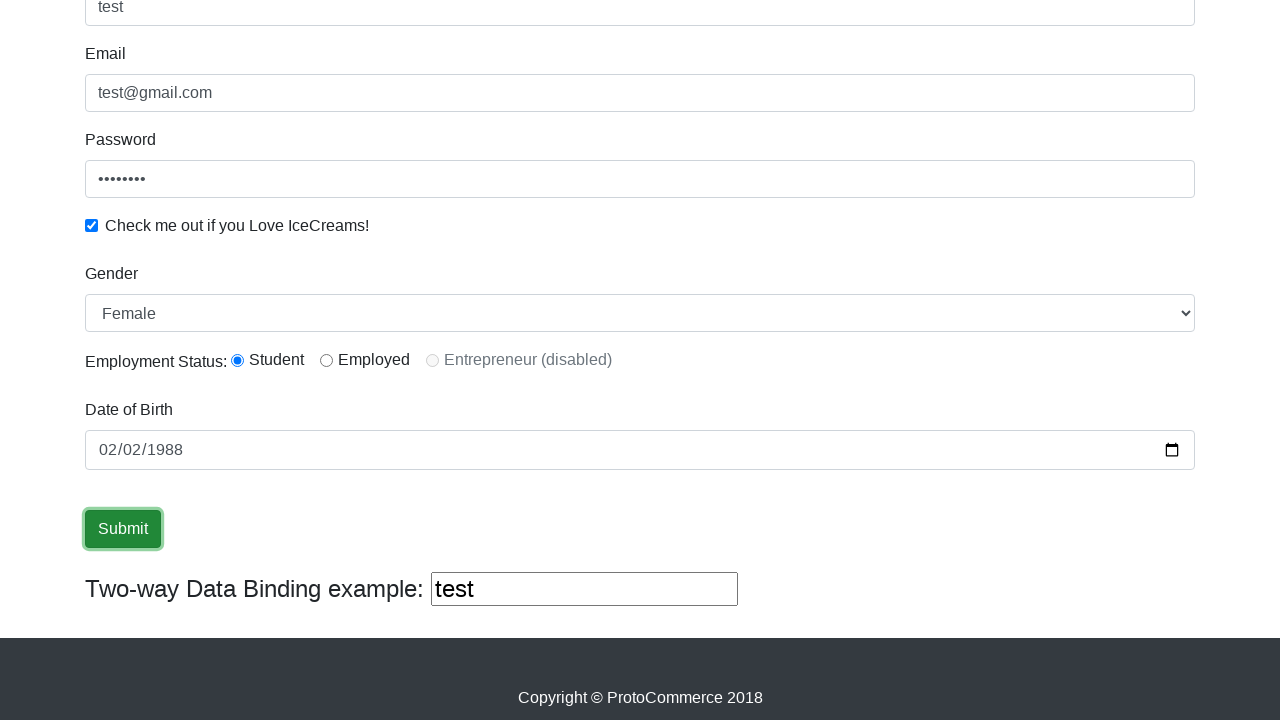

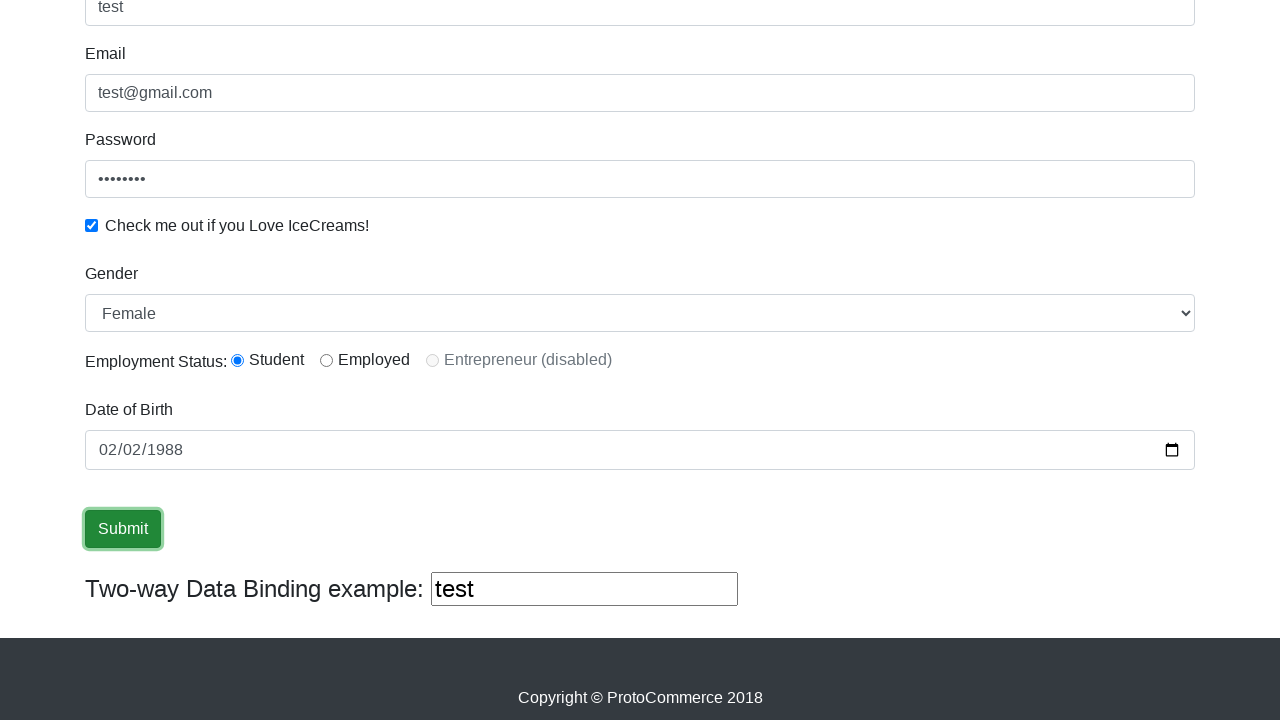